Tests browser navigation by visiting two job search sites (Dice and Indeed), then using back and forward navigation to verify the browser history functionality works correctly.

Starting URL: https://www.dice.com/

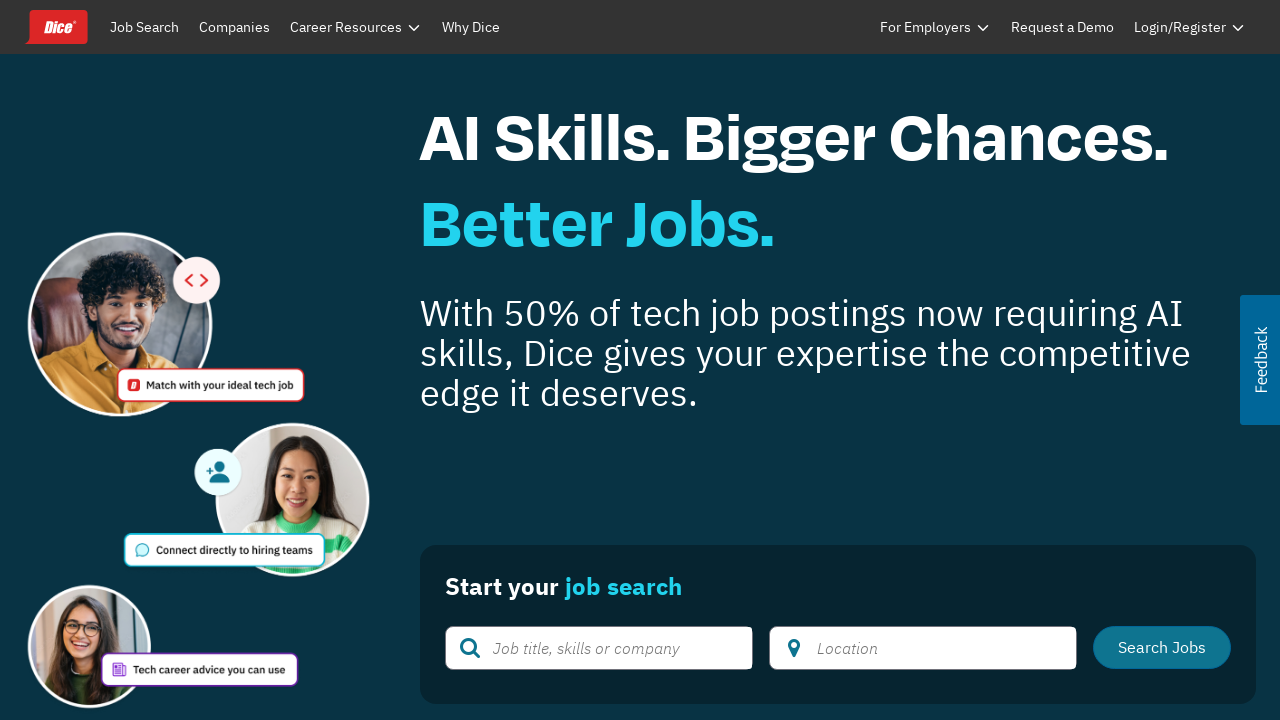

Navigated to Indeed job search site
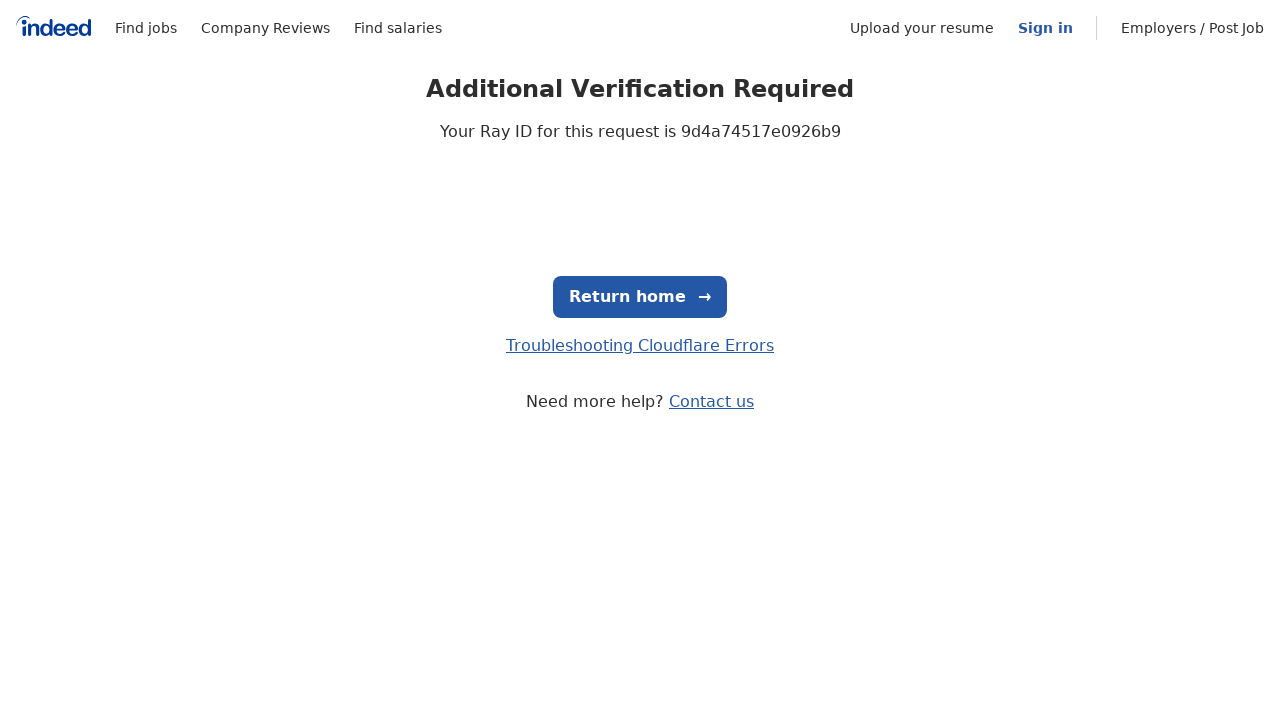

Navigated back to Dice using browser back button
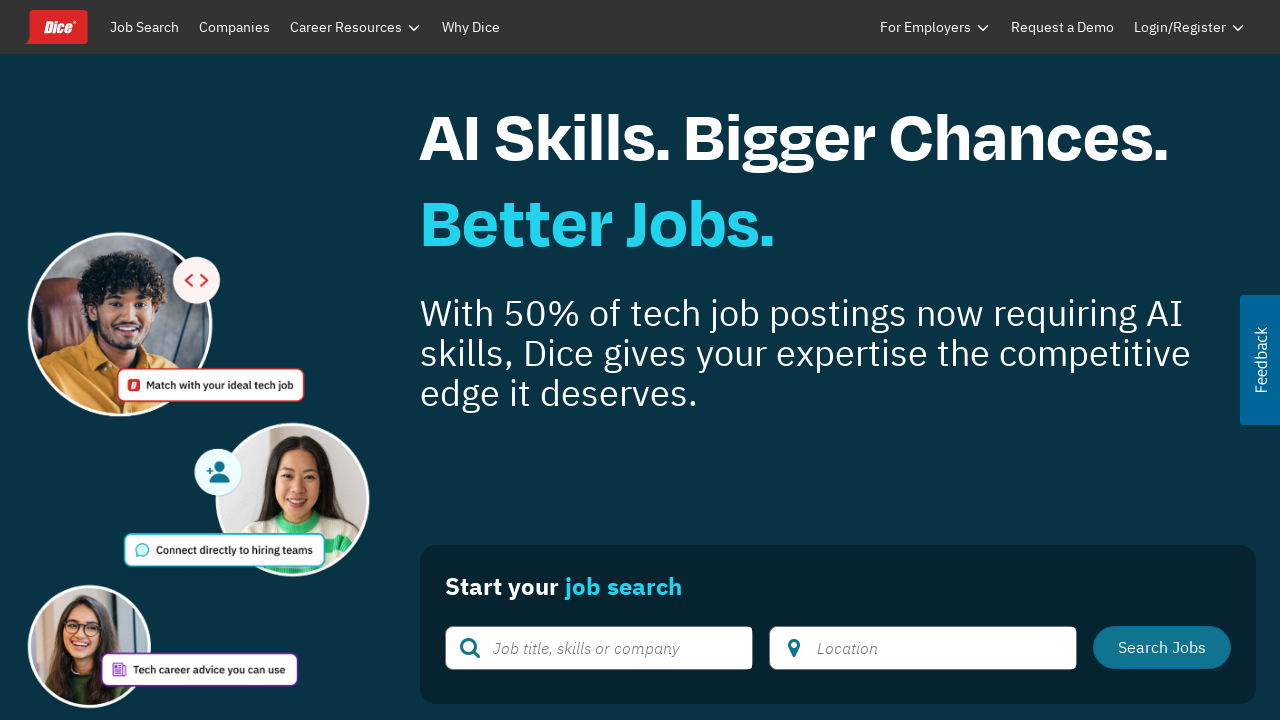

Retrieved page title to verify we're on Dice
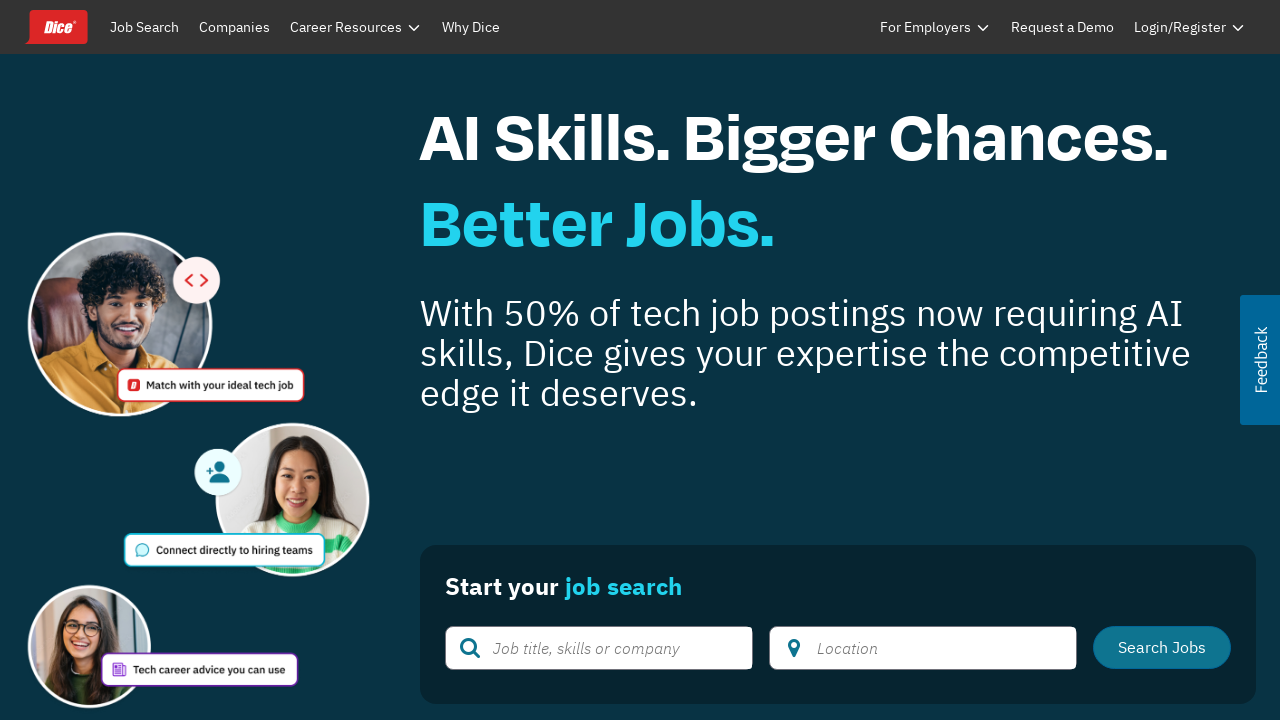

Retrieved page URL to verify we're on Dice
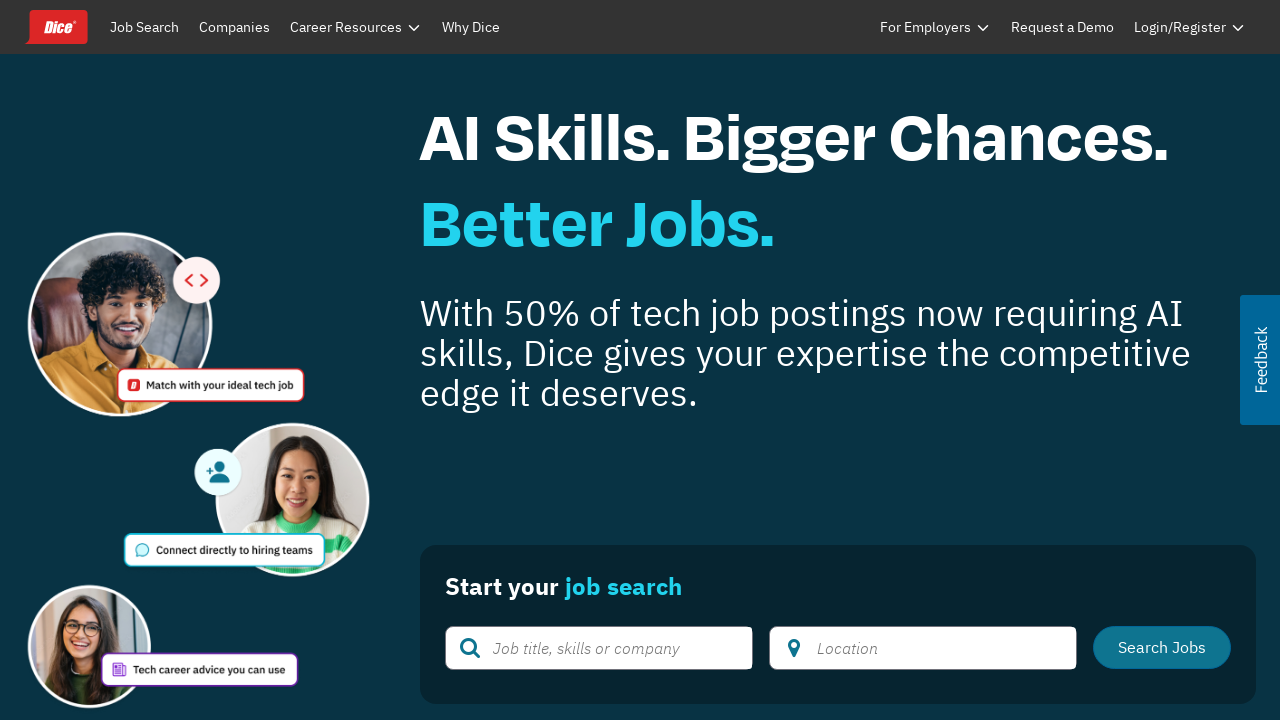

Navigated forward to Indeed using browser forward button
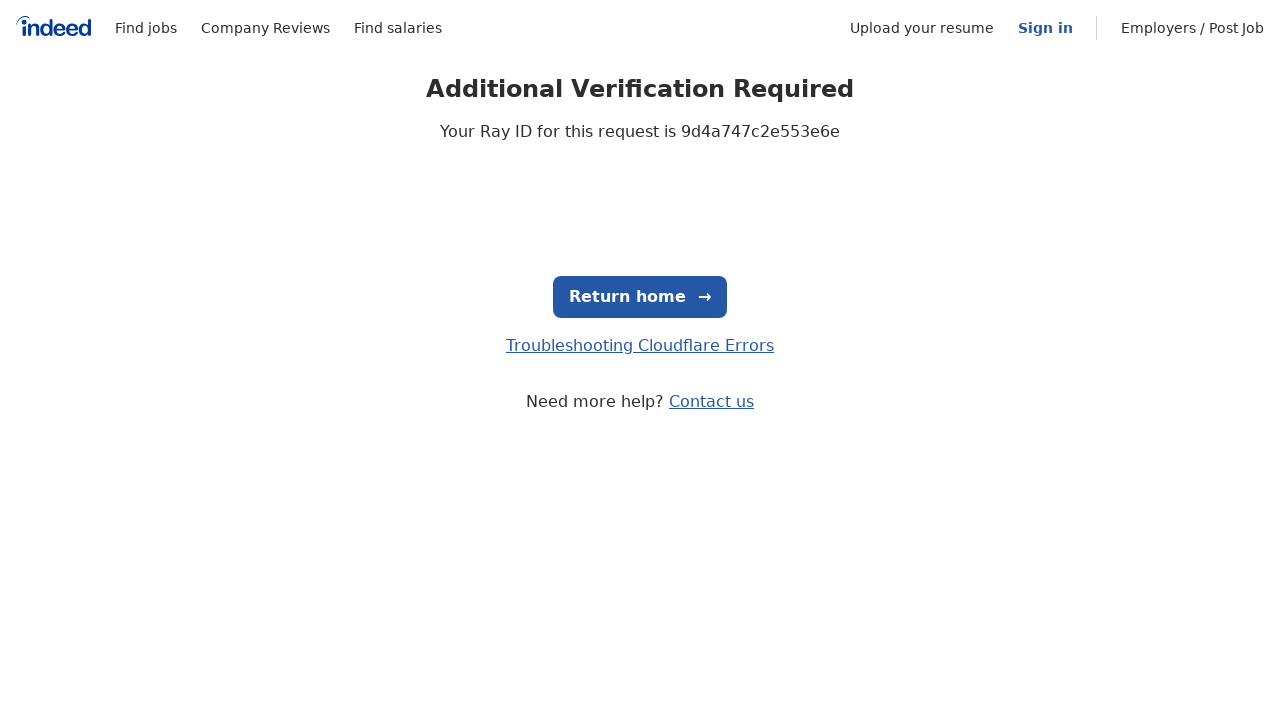

Retrieved page title to verify we're on Indeed
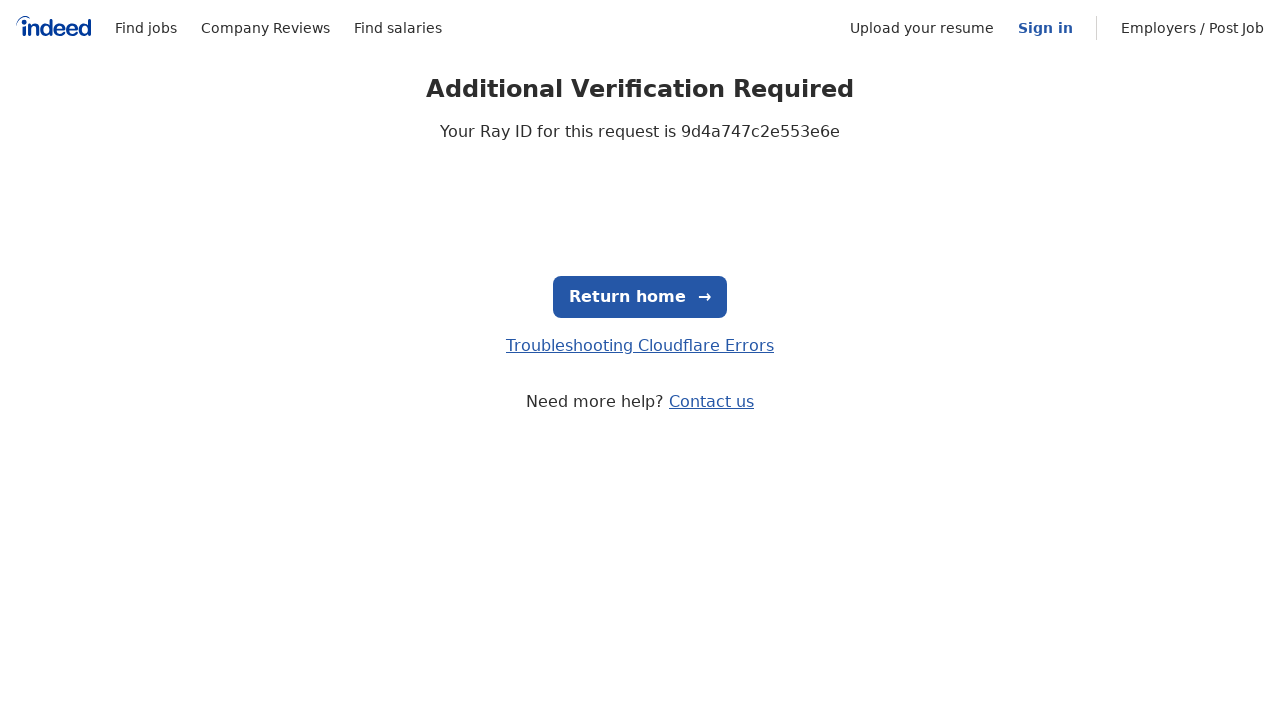

Retrieved page URL to verify we're on Indeed
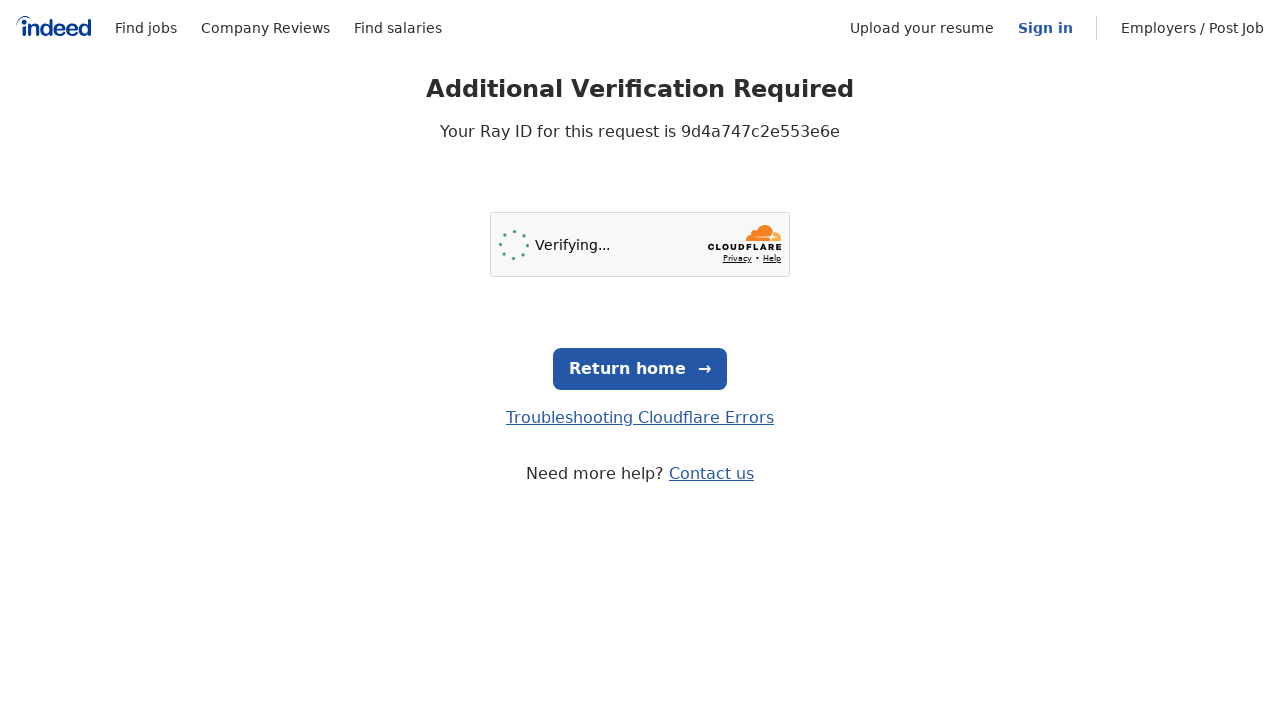

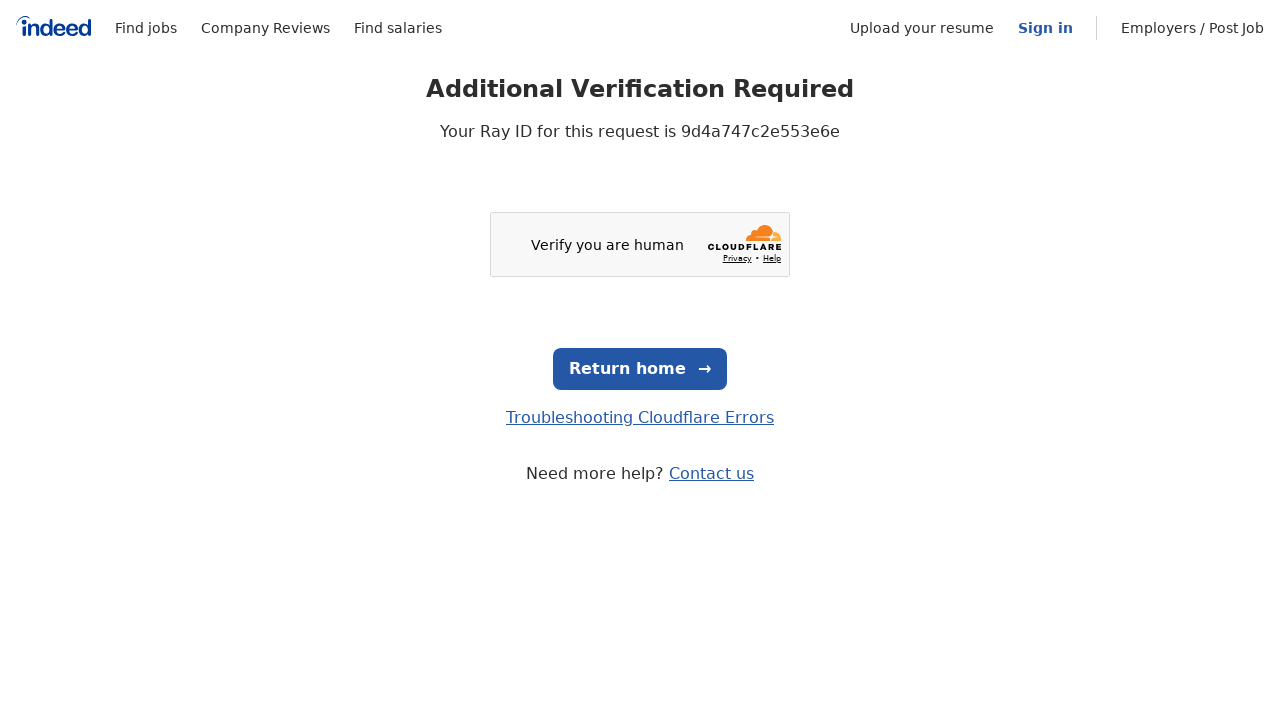